Creates todo items and marks all as completed using the toggle all checkbox

Starting URL: https://demo.playwright.dev/todomvc

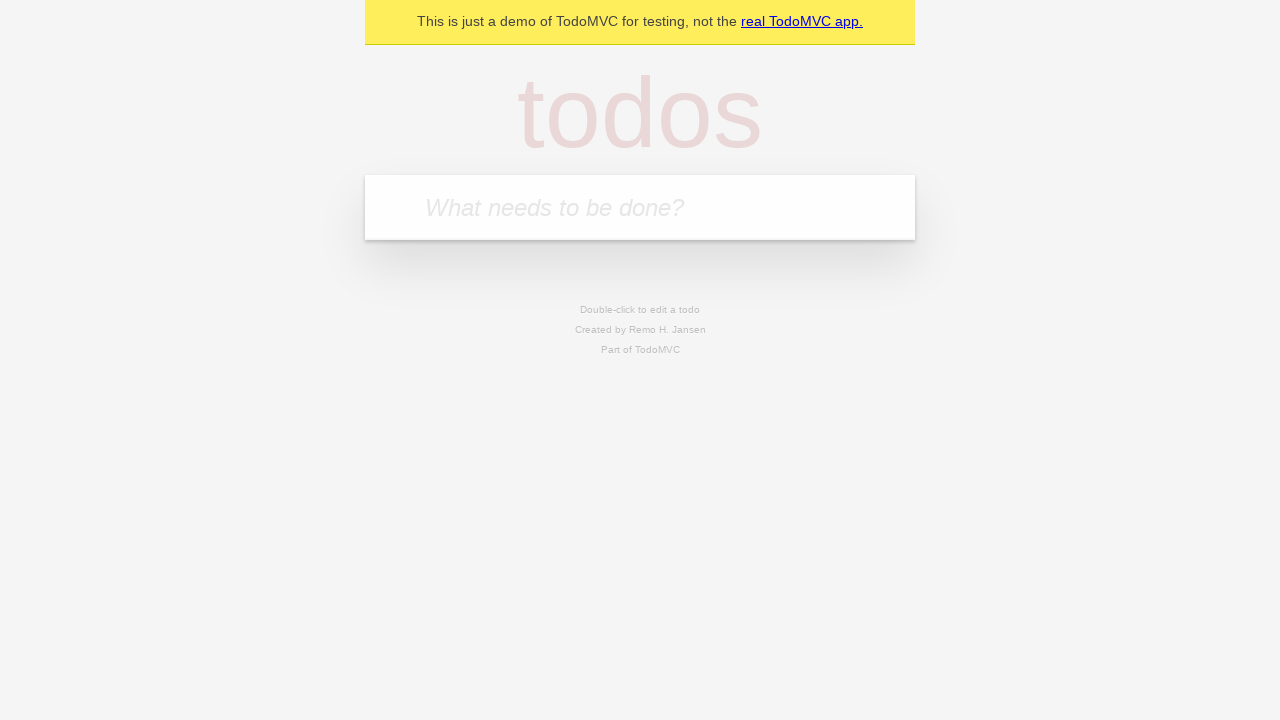

Located the todo input field
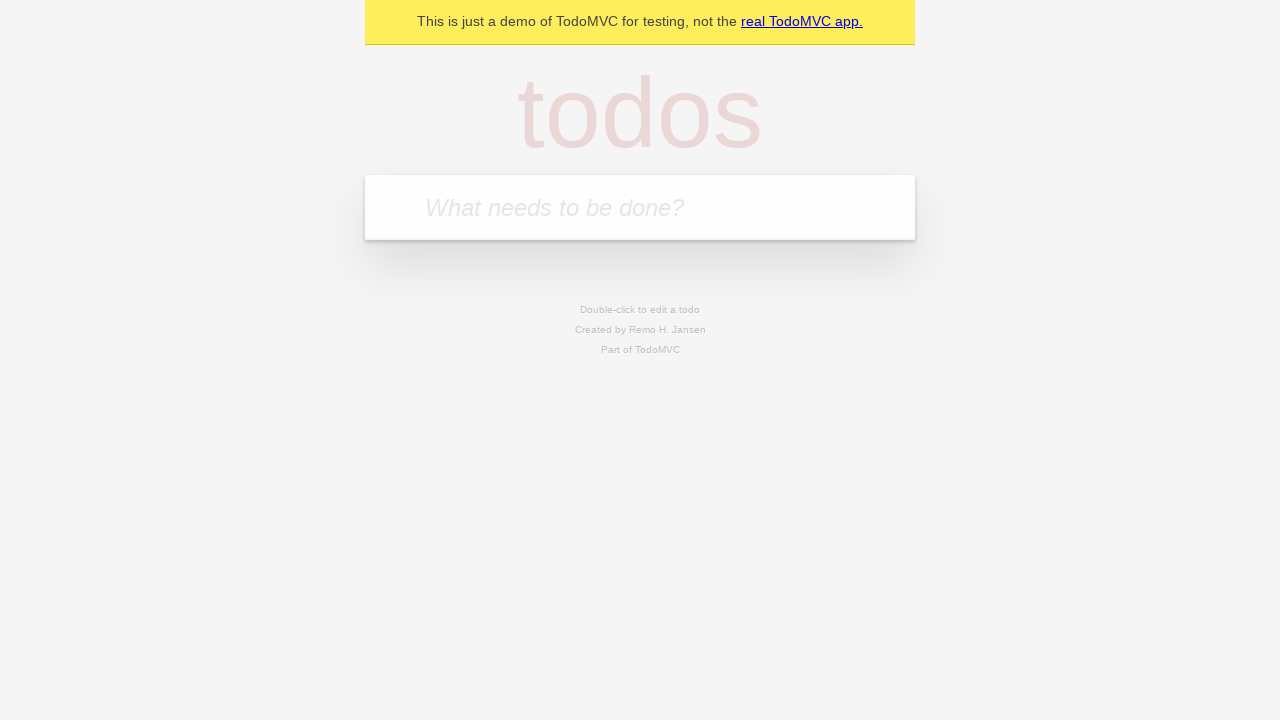

Entered first todo item: 'buy some cheese' on internal:attr=[placeholder="What needs to be done?"i]
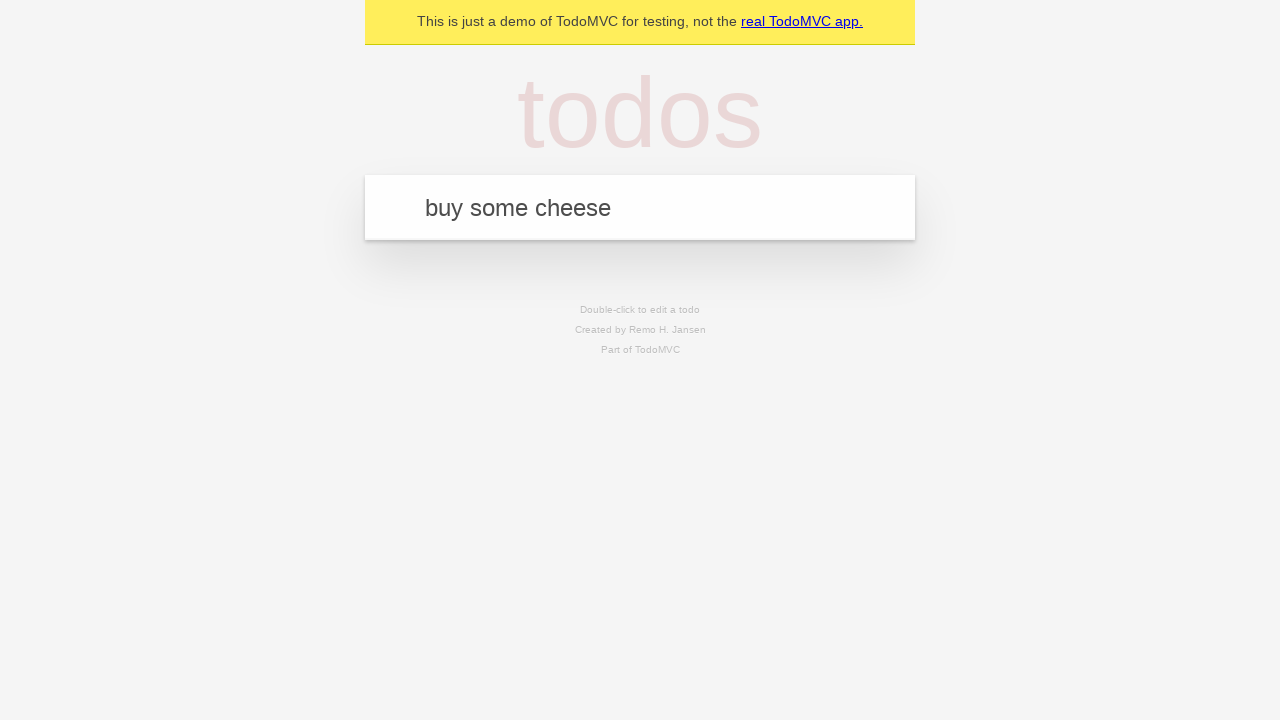

Pressed Enter to create first todo item on internal:attr=[placeholder="What needs to be done?"i]
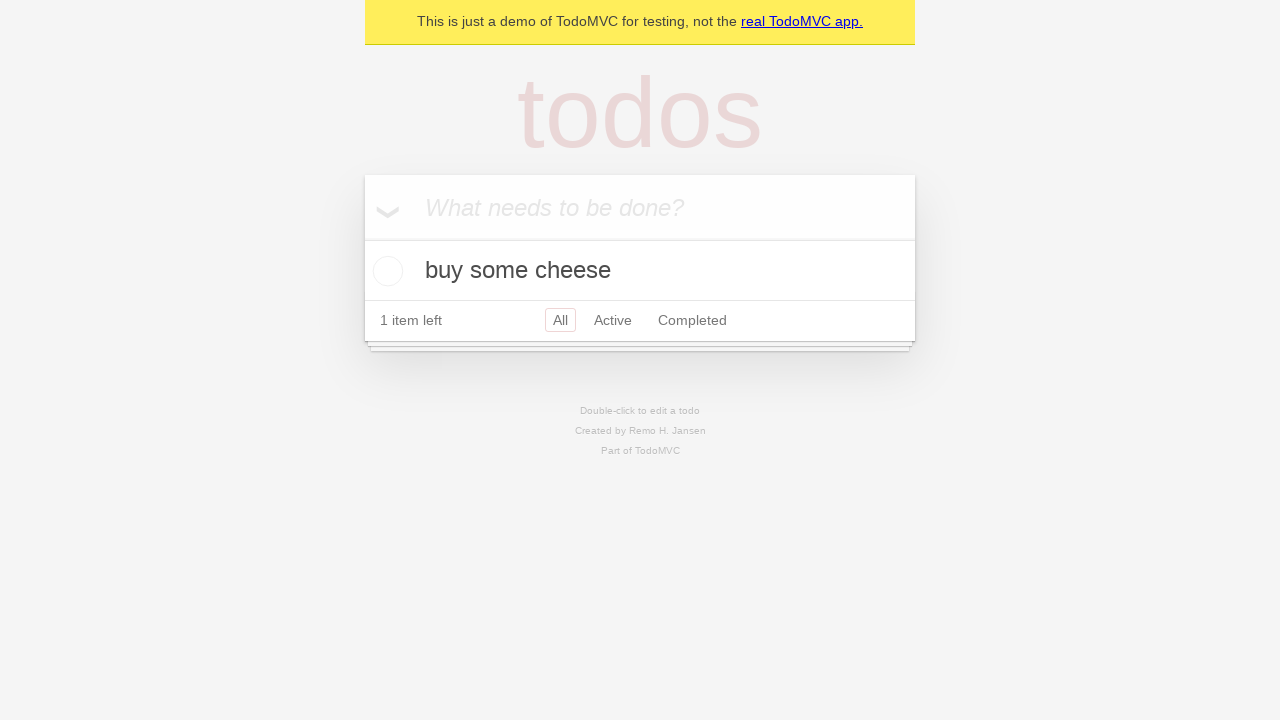

Entered second todo item: 'feed the cat' on internal:attr=[placeholder="What needs to be done?"i]
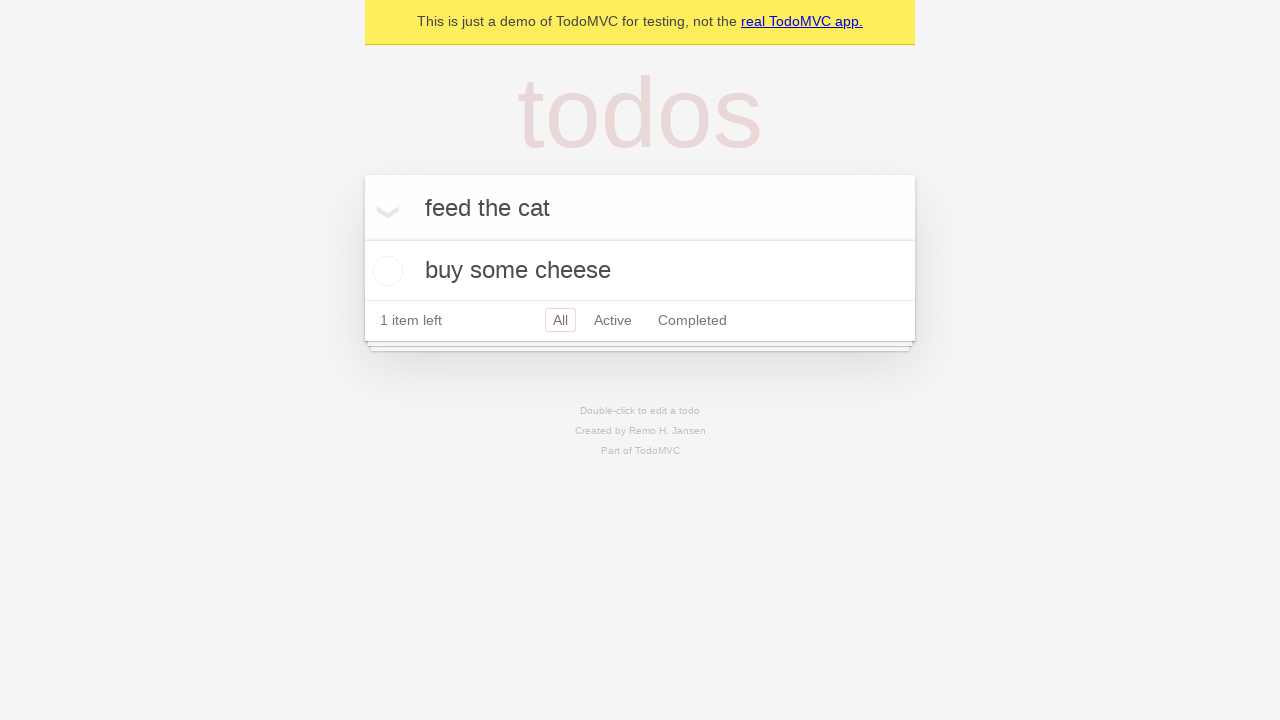

Pressed Enter to create second todo item on internal:attr=[placeholder="What needs to be done?"i]
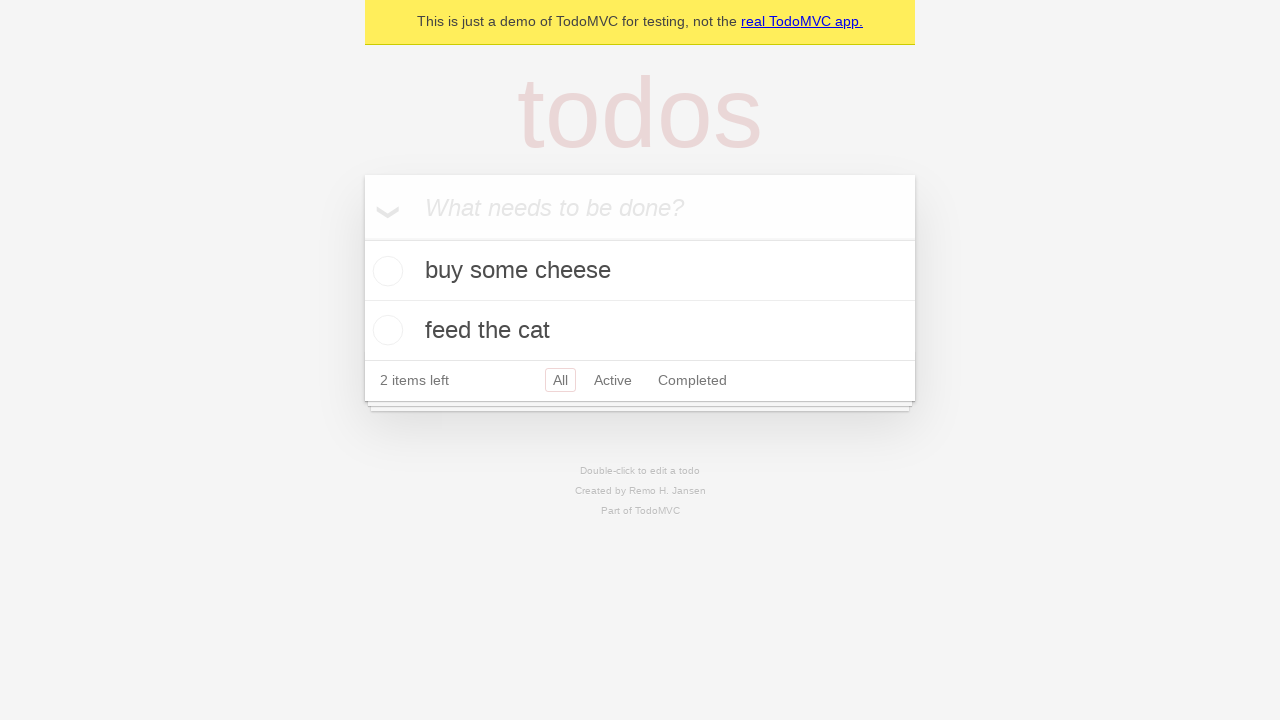

Entered third todo item: 'book a doctors appointment' on internal:attr=[placeholder="What needs to be done?"i]
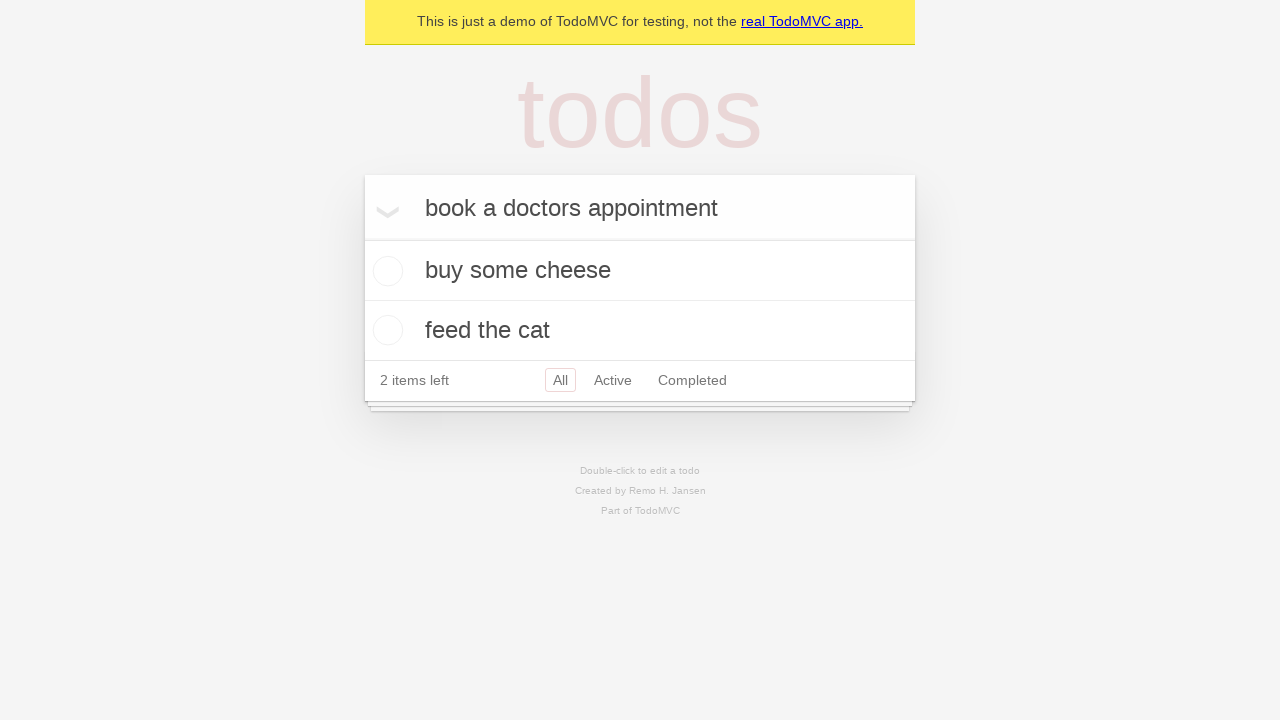

Pressed Enter to create third todo item on internal:attr=[placeholder="What needs to be done?"i]
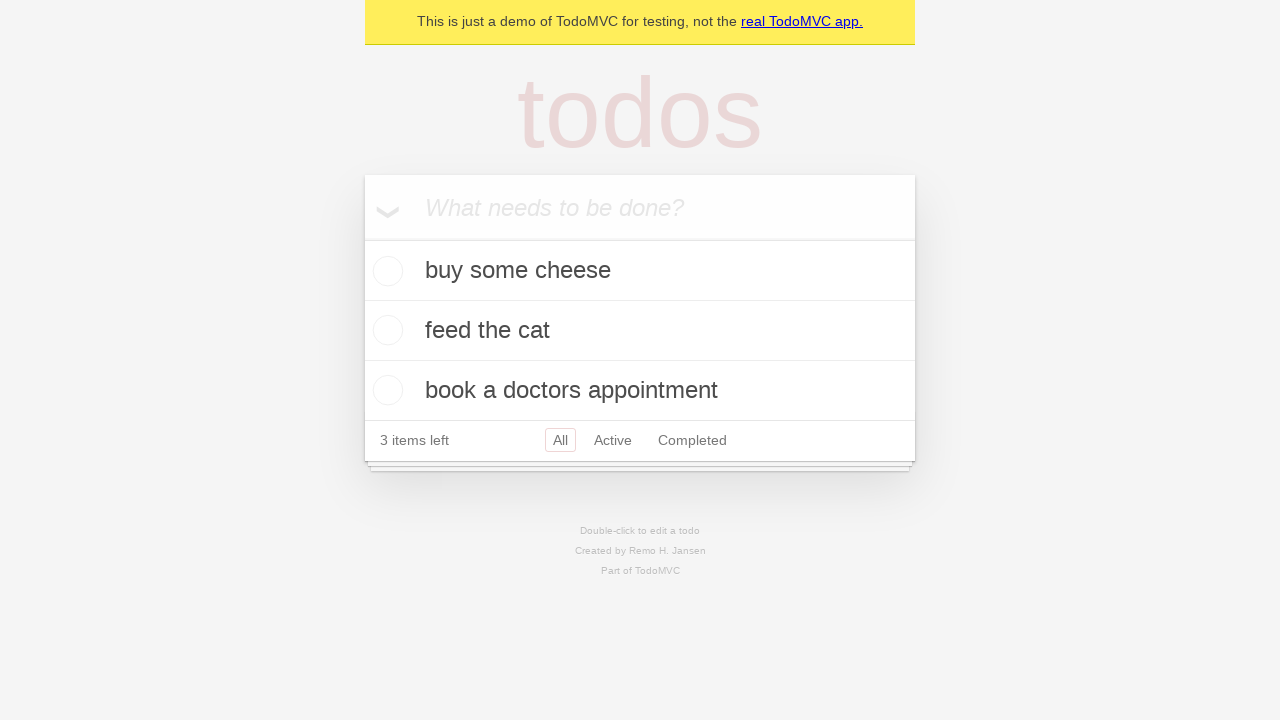

Clicked the 'Mark all as complete' checkbox at (362, 238) on internal:label="Mark all as complete"i
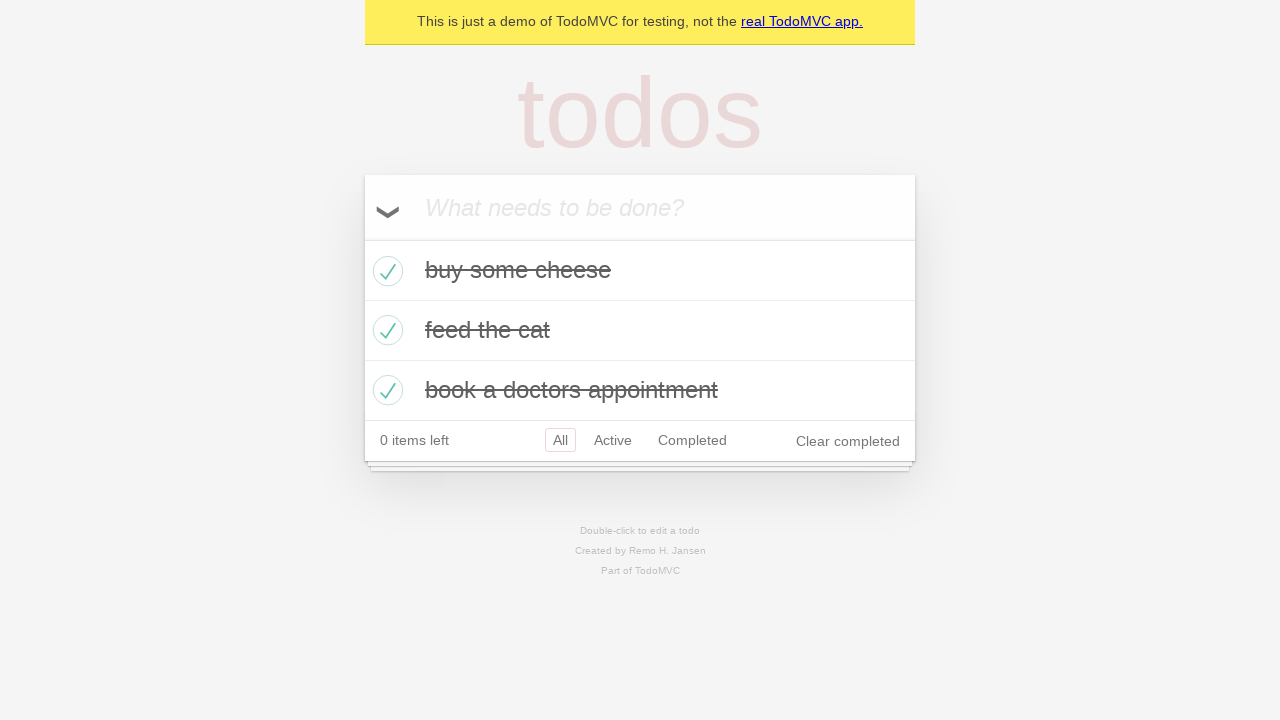

Verified all todo items are marked as completed
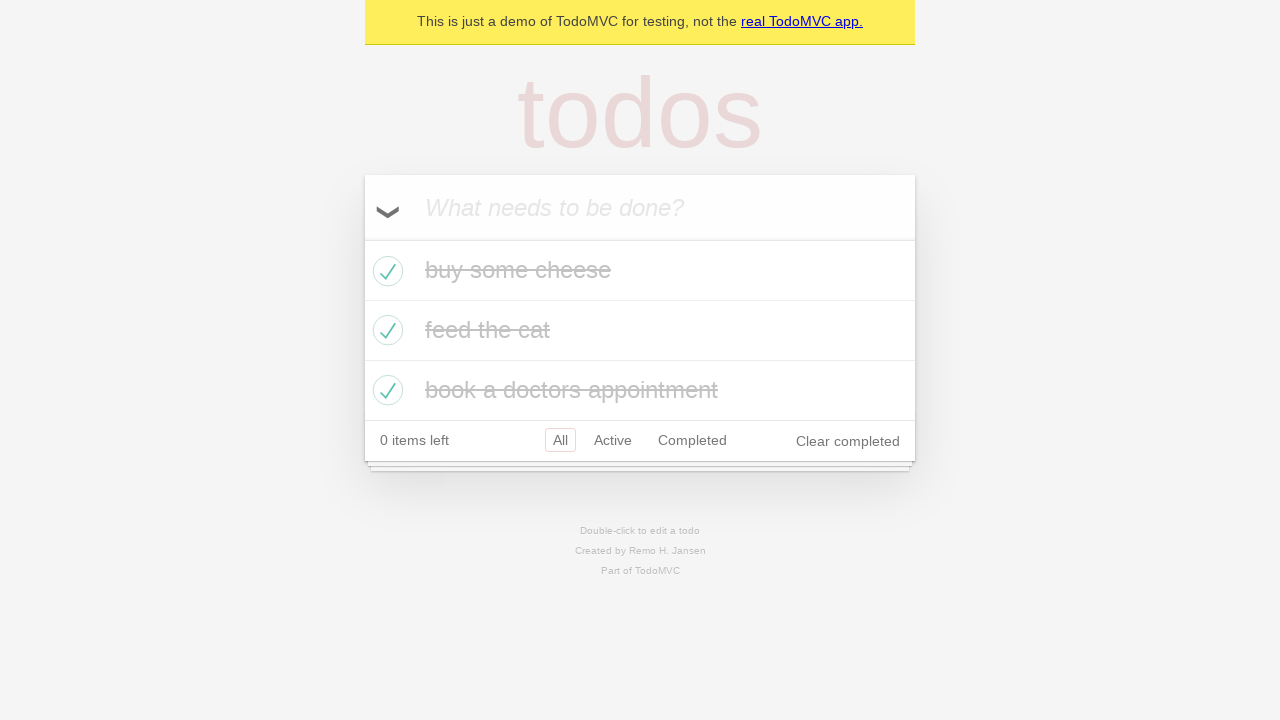

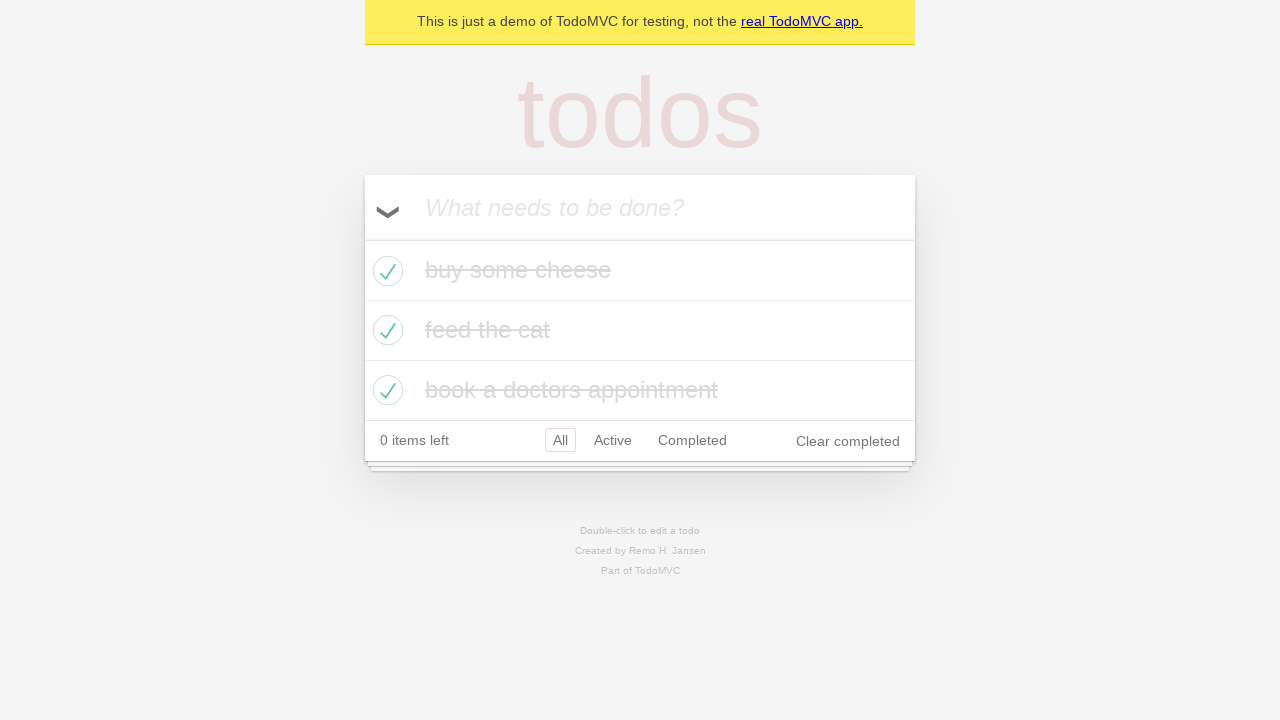